Tests marking individual todo items as complete by clicking their toggle checkboxes

Starting URL: https://demo.playwright.dev/todomvc

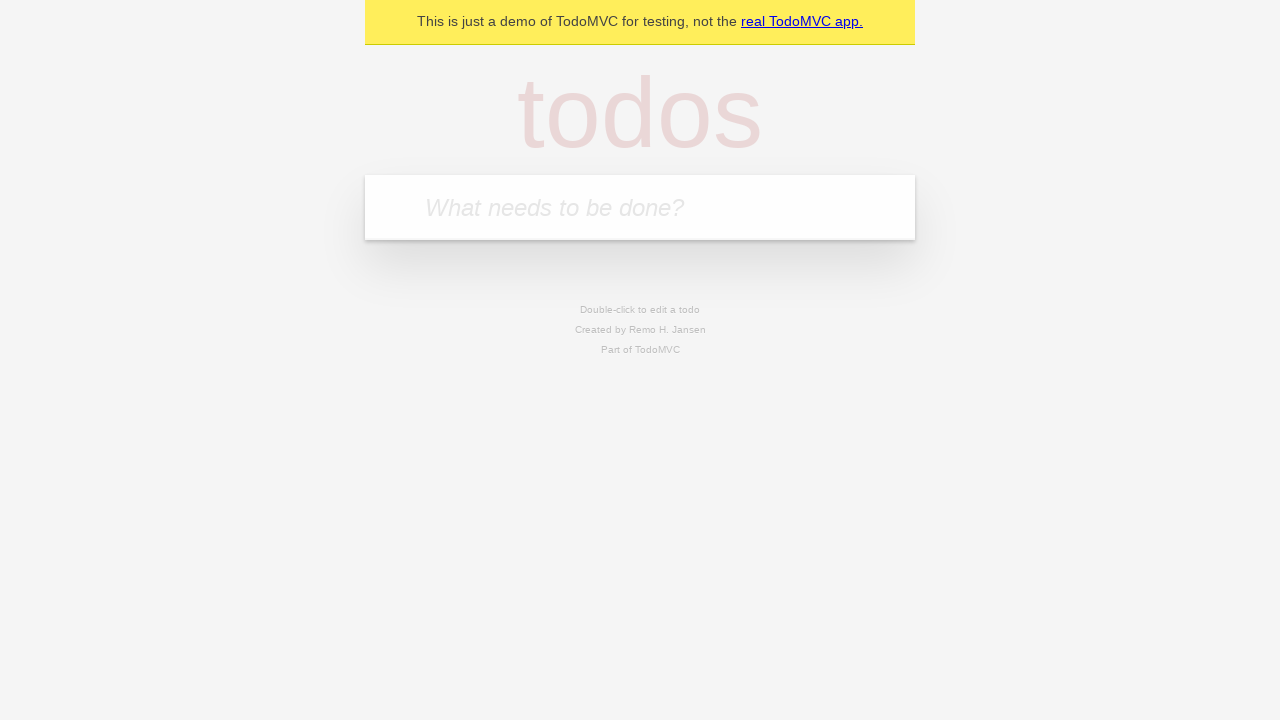

Filled new todo input with 'buy some cheese' on .new-todo
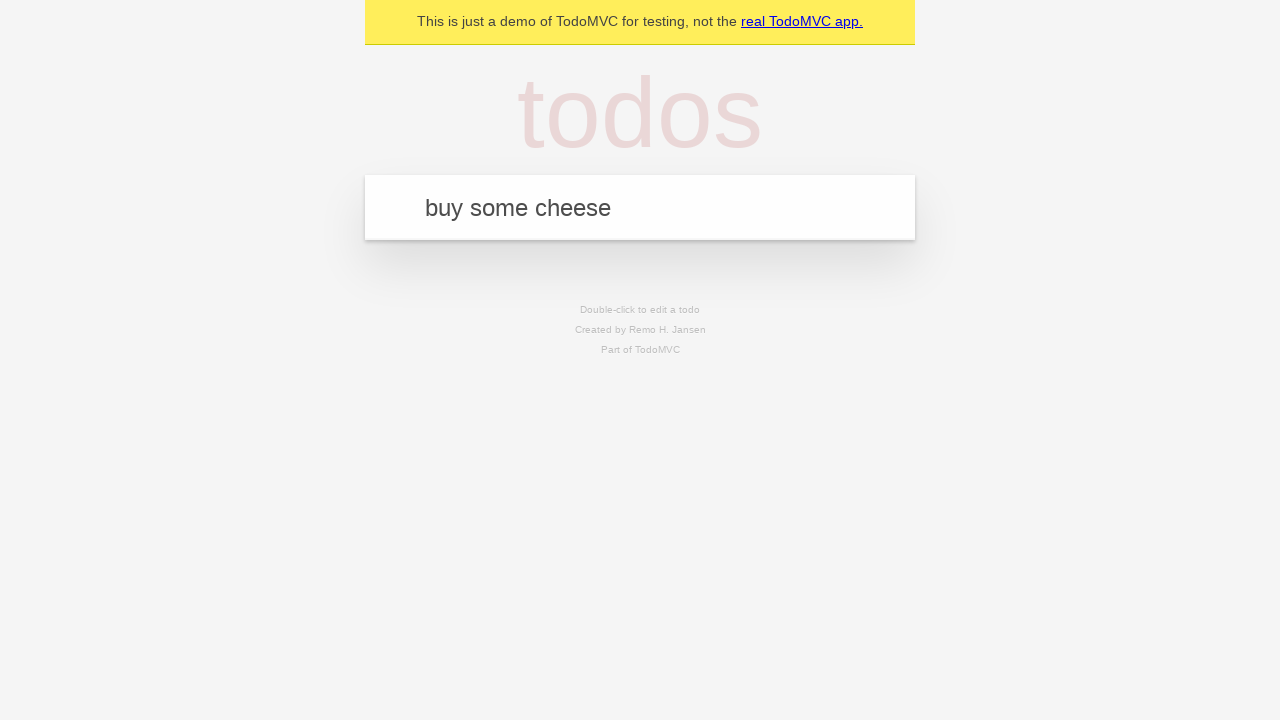

Pressed Enter to create first todo item on .new-todo
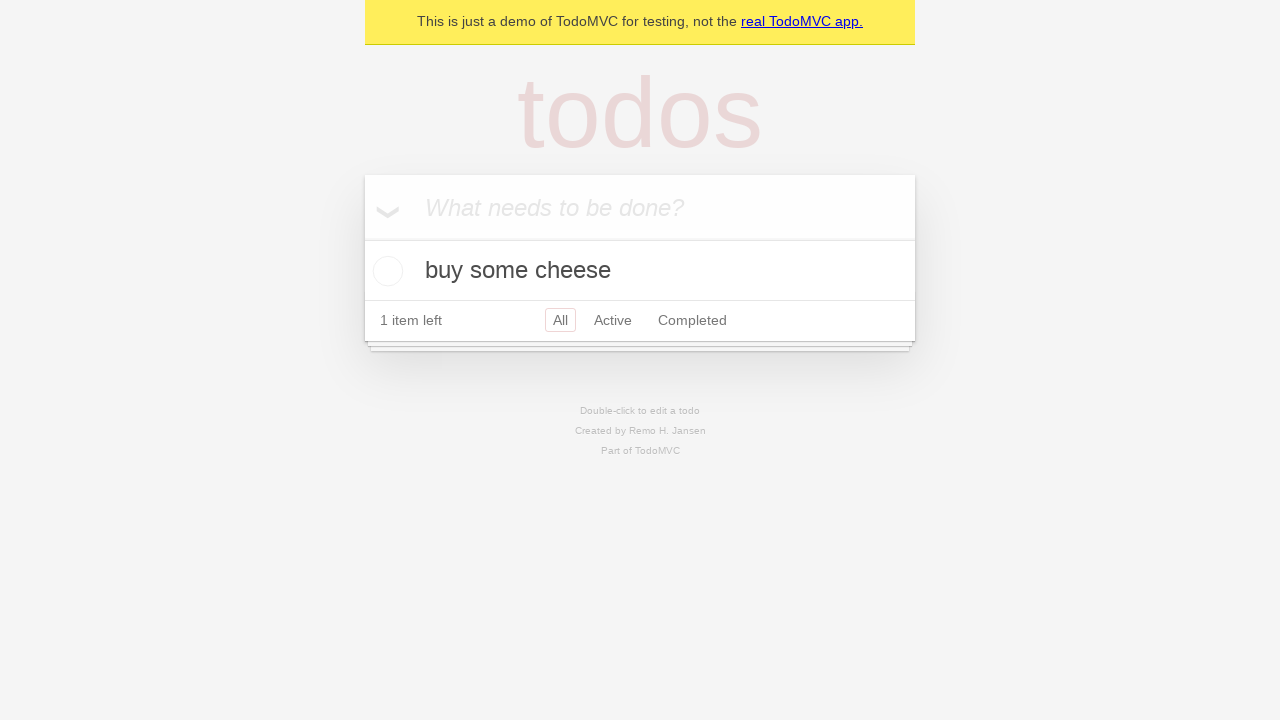

Filled new todo input with 'feed the cat' on .new-todo
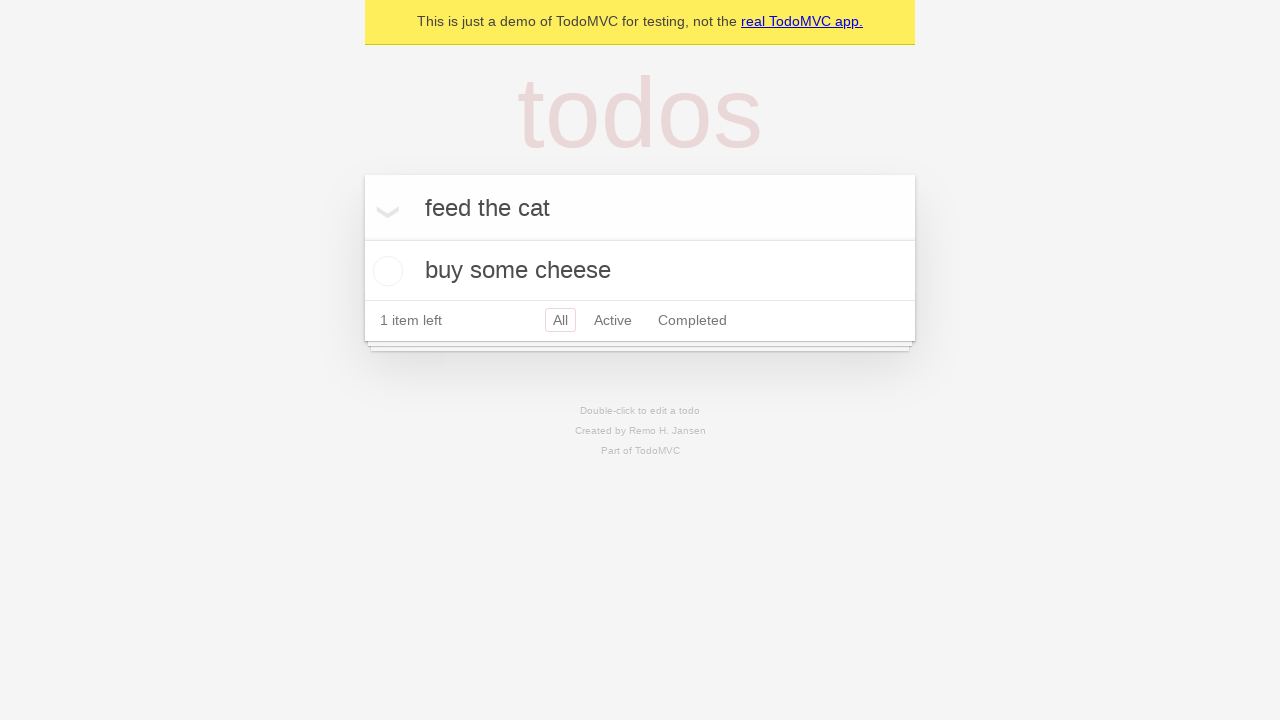

Pressed Enter to create second todo item on .new-todo
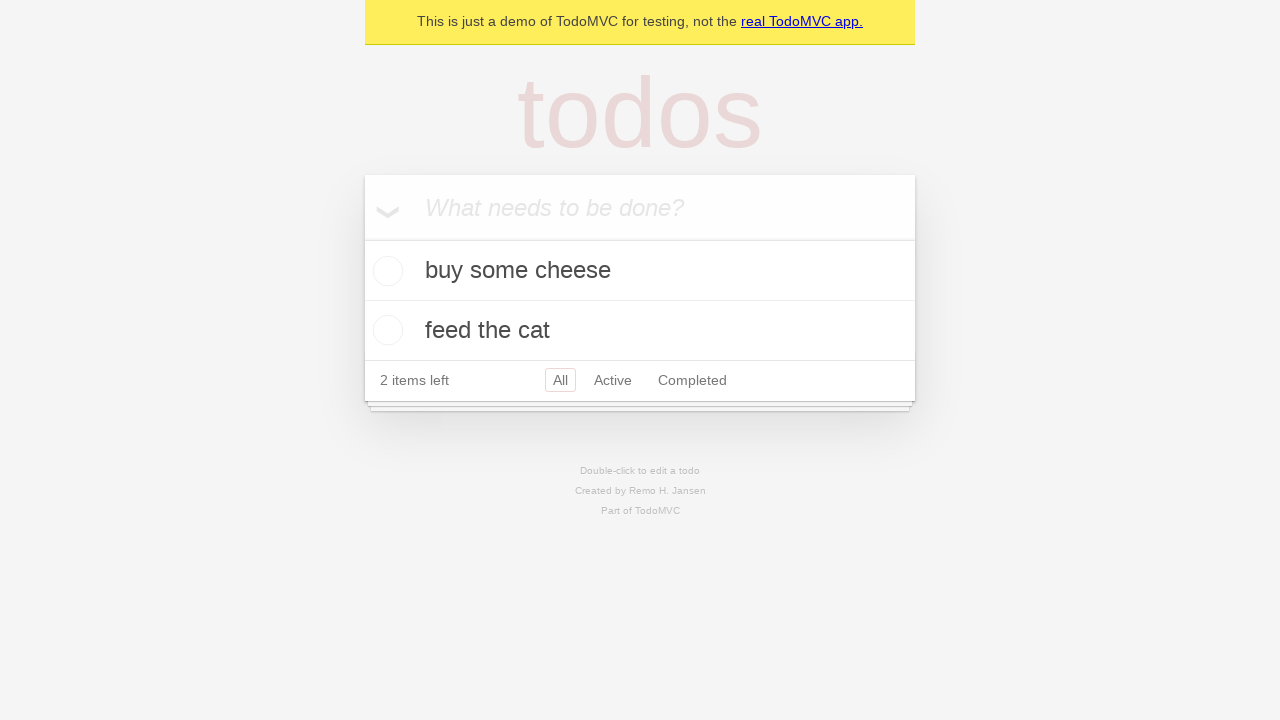

Waited for both todo items to appear in the list
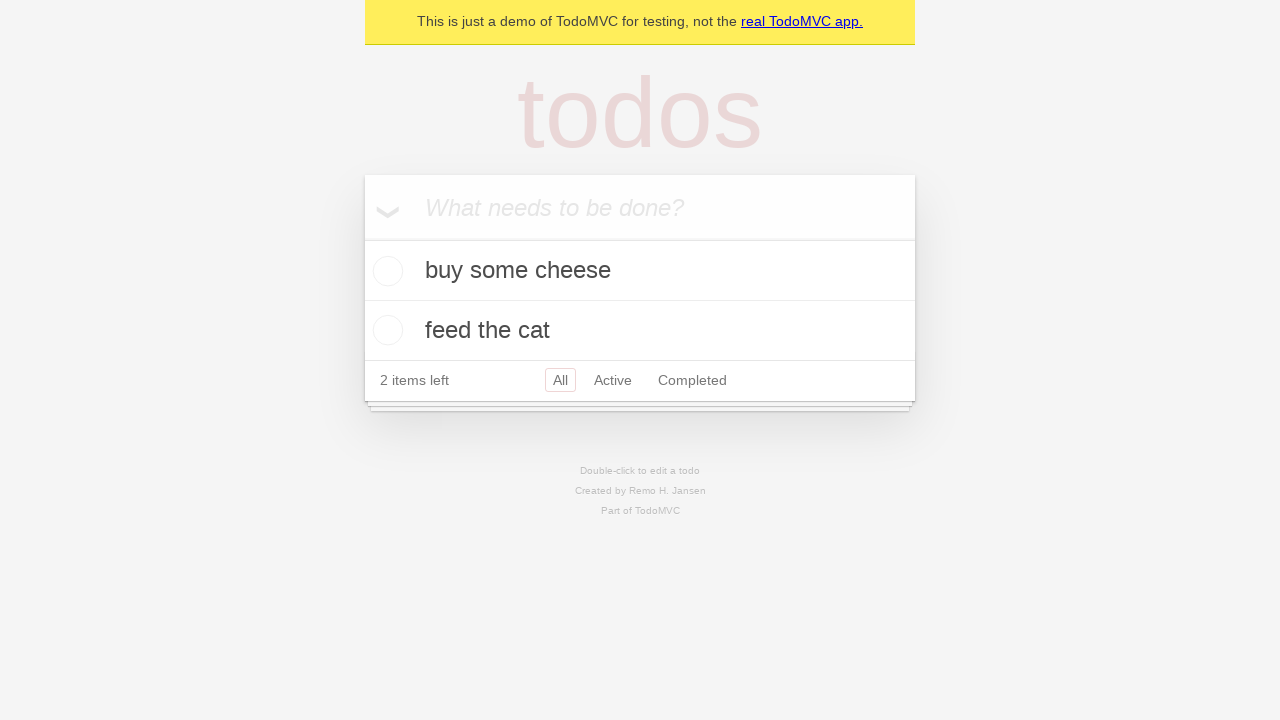

Marked first todo item 'buy some cheese' as complete at (385, 271) on .todo-list li >> nth=0 >> .toggle
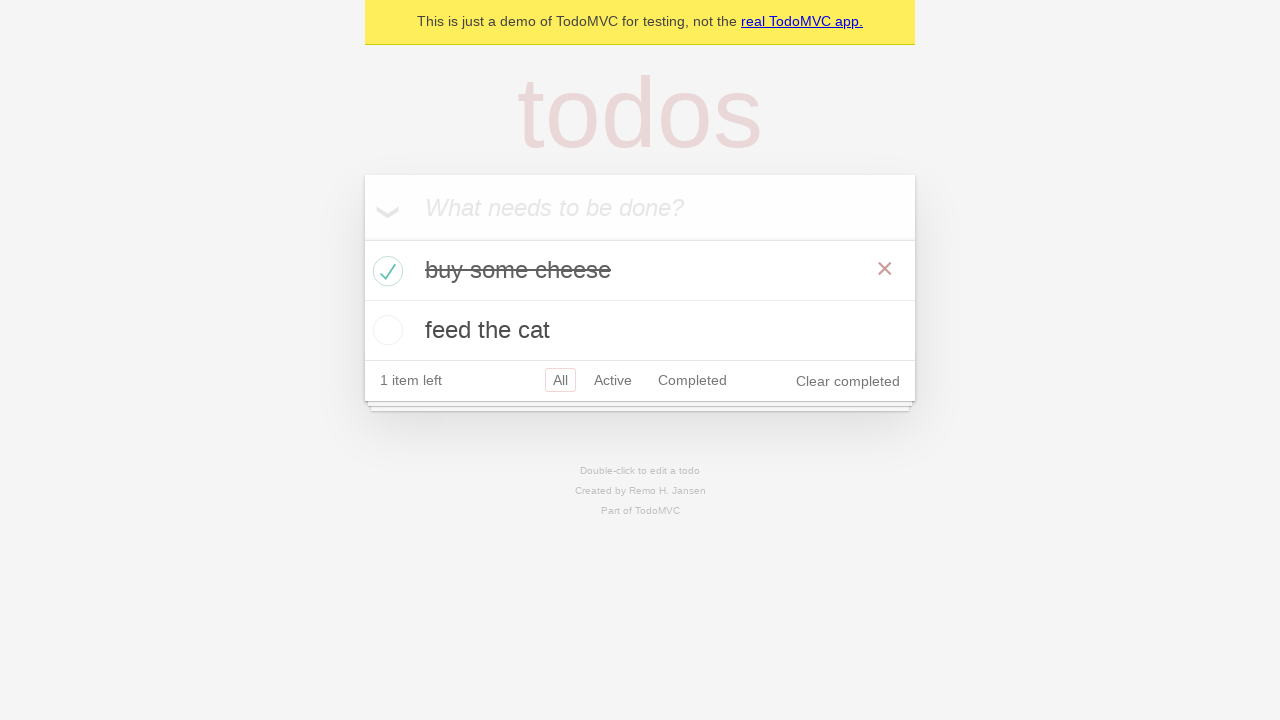

Marked second todo item 'feed the cat' as complete at (385, 330) on .todo-list li >> nth=1 >> .toggle
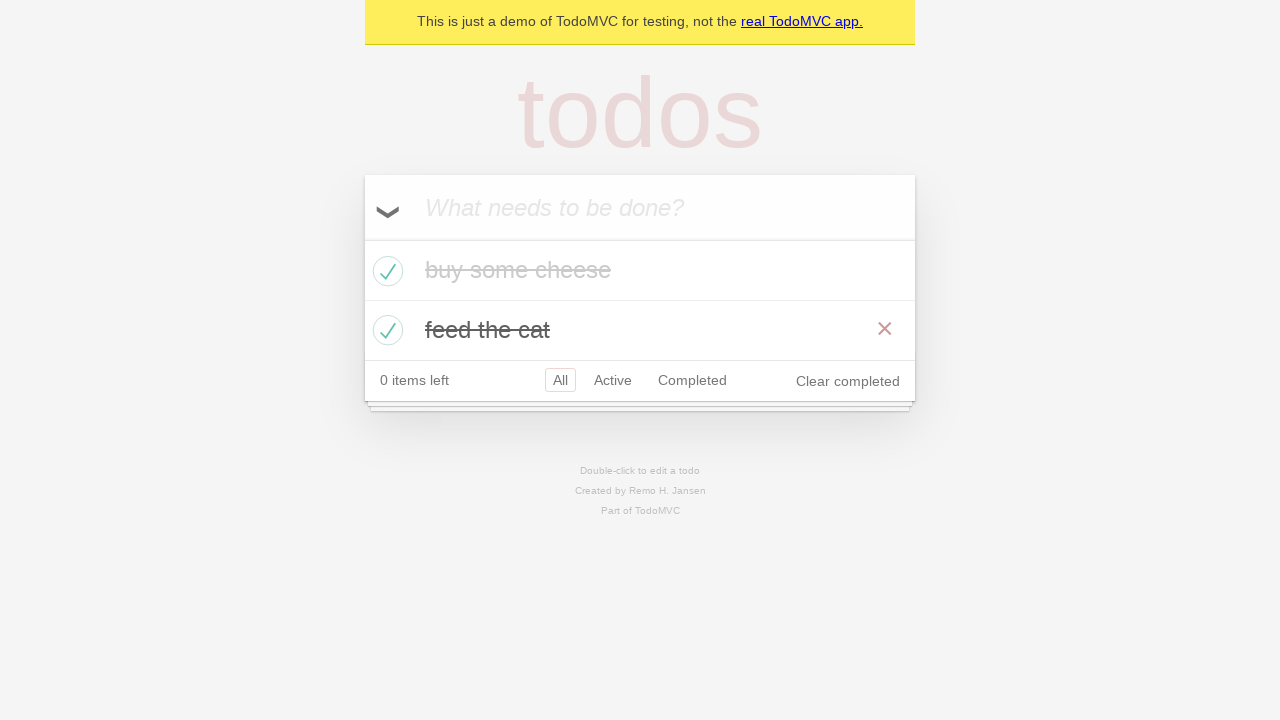

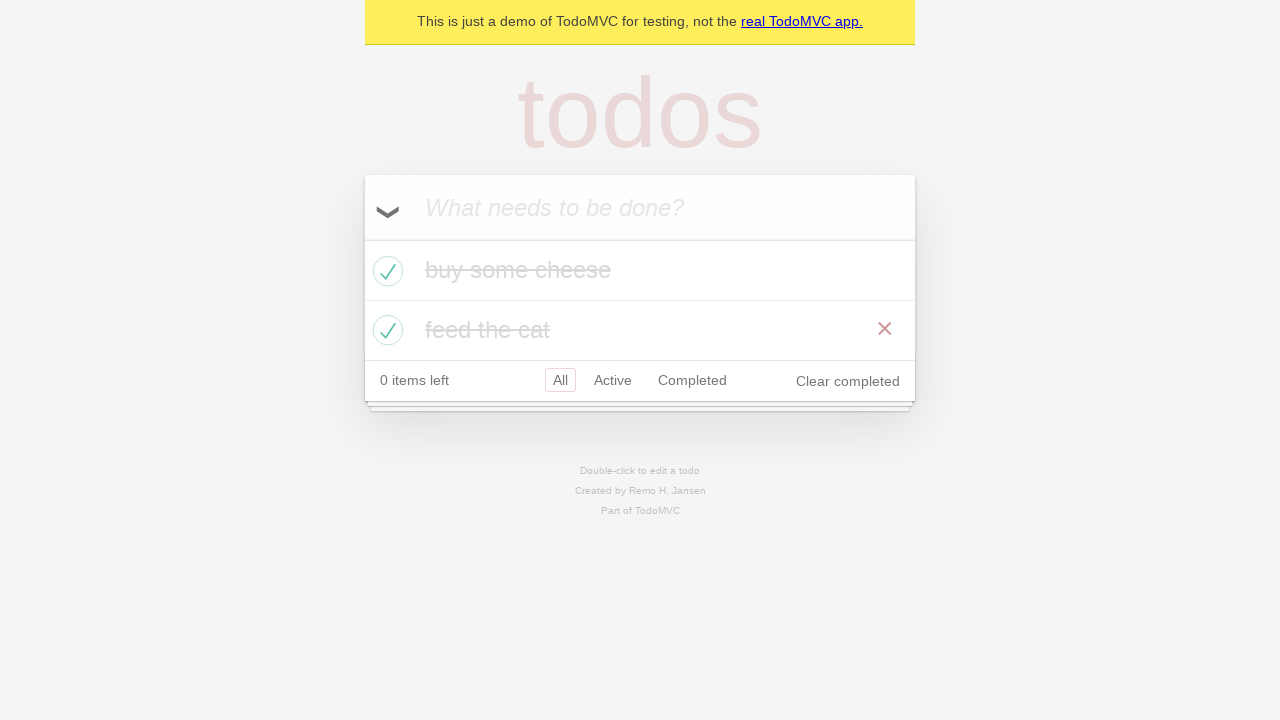